Tests that the first table header shows "Lorem" and remains unchanged after clicking the button

Starting URL: http://the-internet.herokuapp.com/challenging_dom

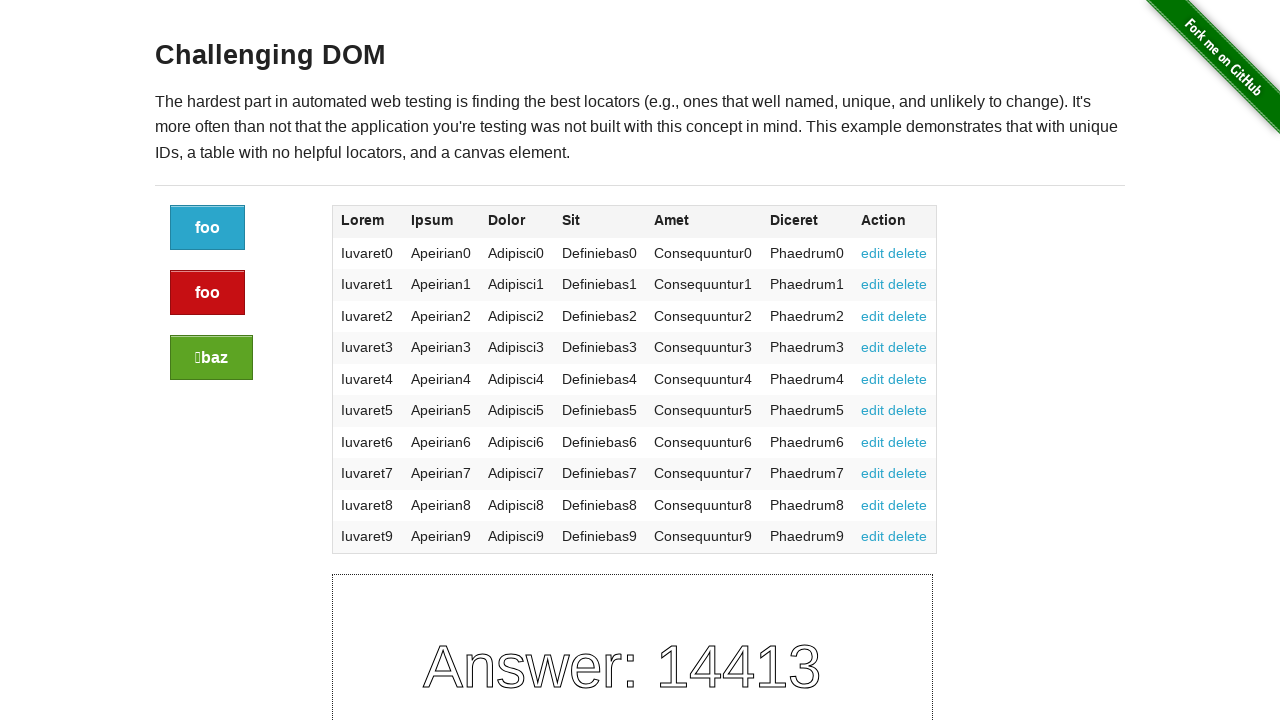

Navigated to the challenging DOM test page
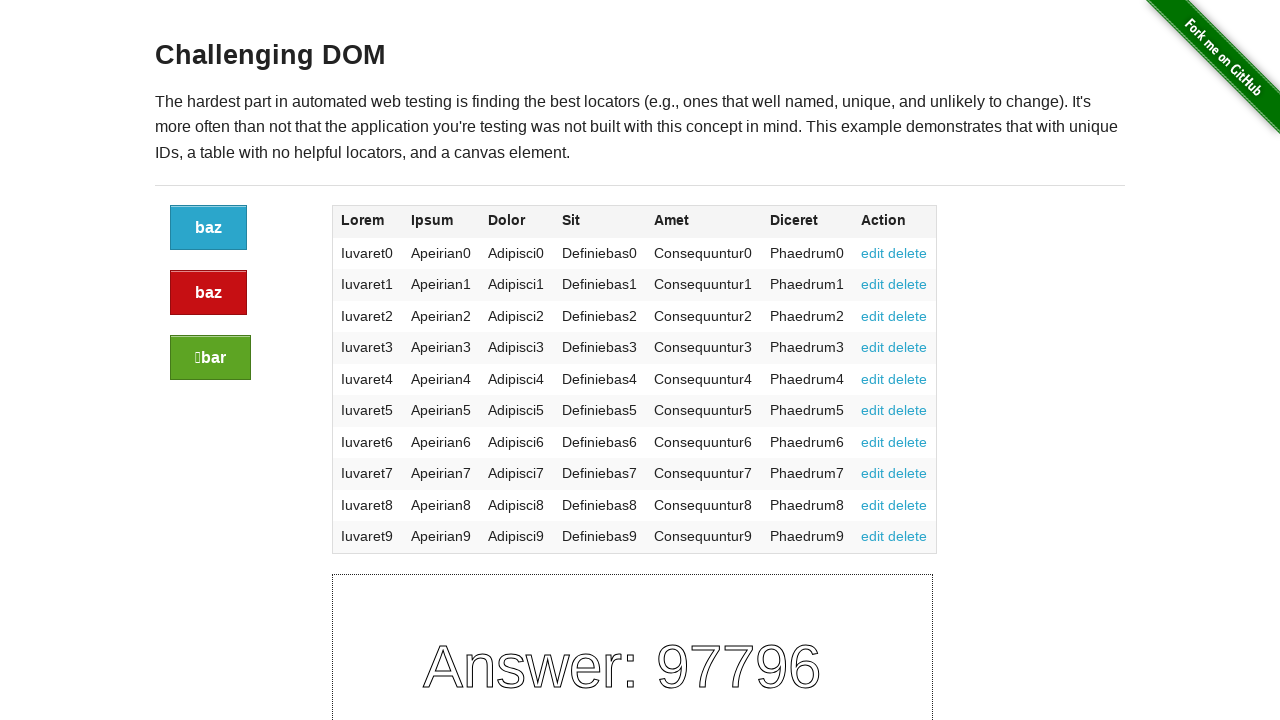

Located the first table header element
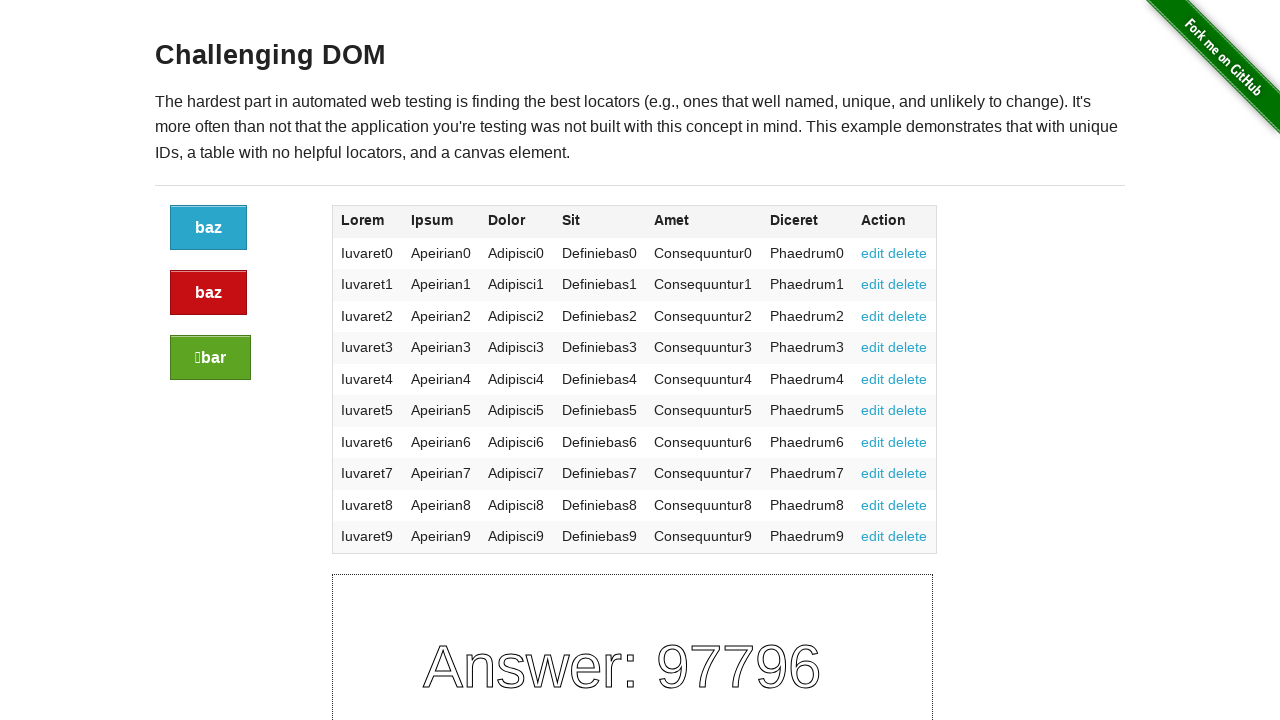

Retrieved first table header text: 'Lorem'
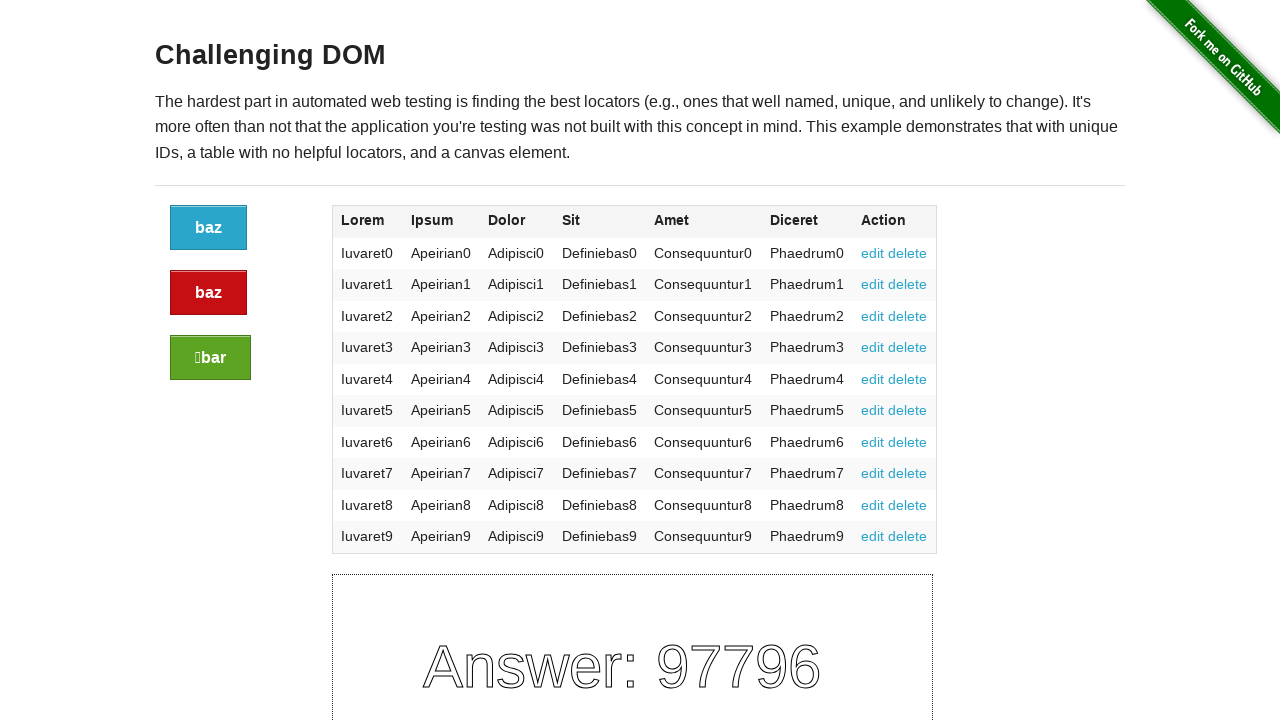

Verified first table header shows 'Lorem'
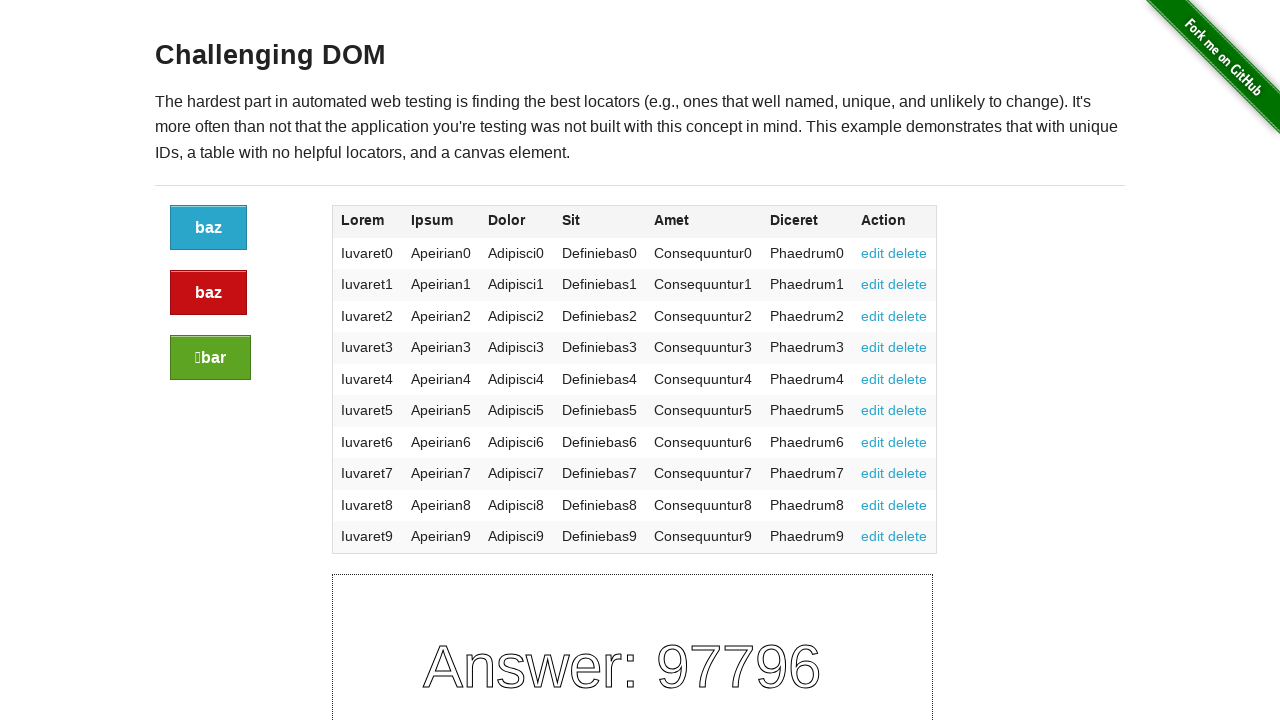

Clicked the button in the large-2 columns section at (208, 228) on xpath=//div[@class="large-2 columns"]/a[@class="button"]
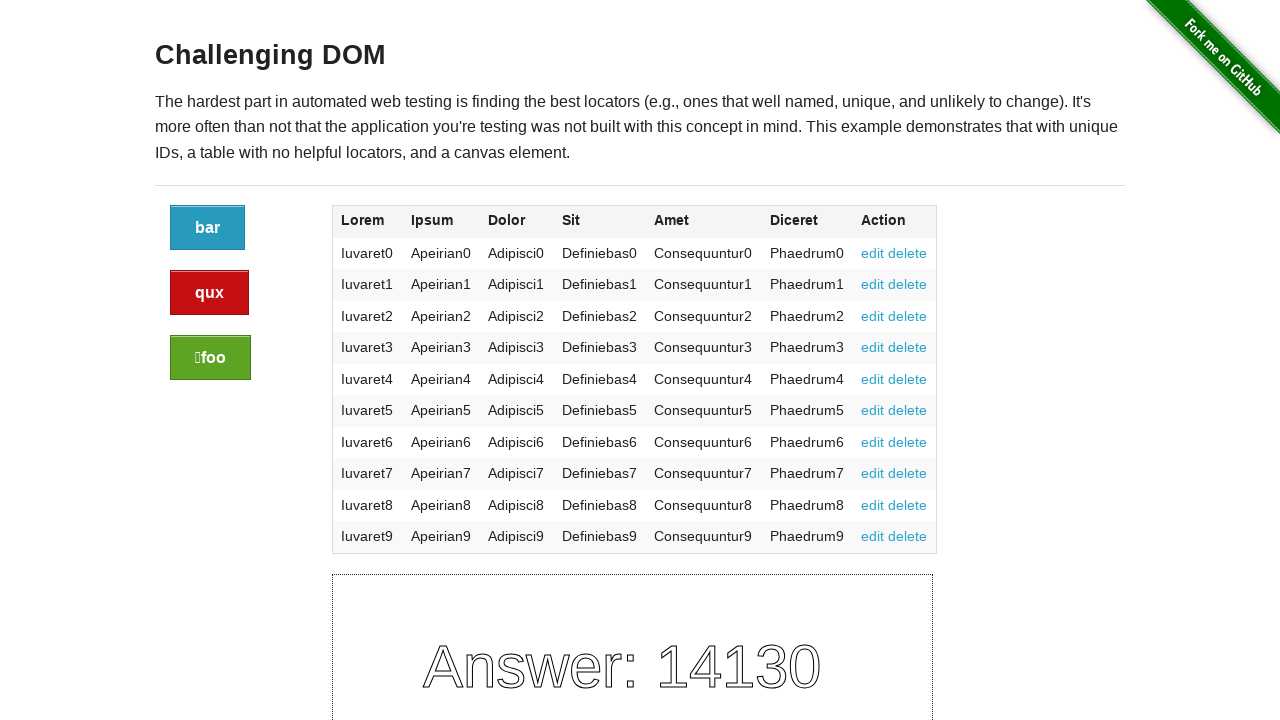

Verified first table header text remained unchanged after button click
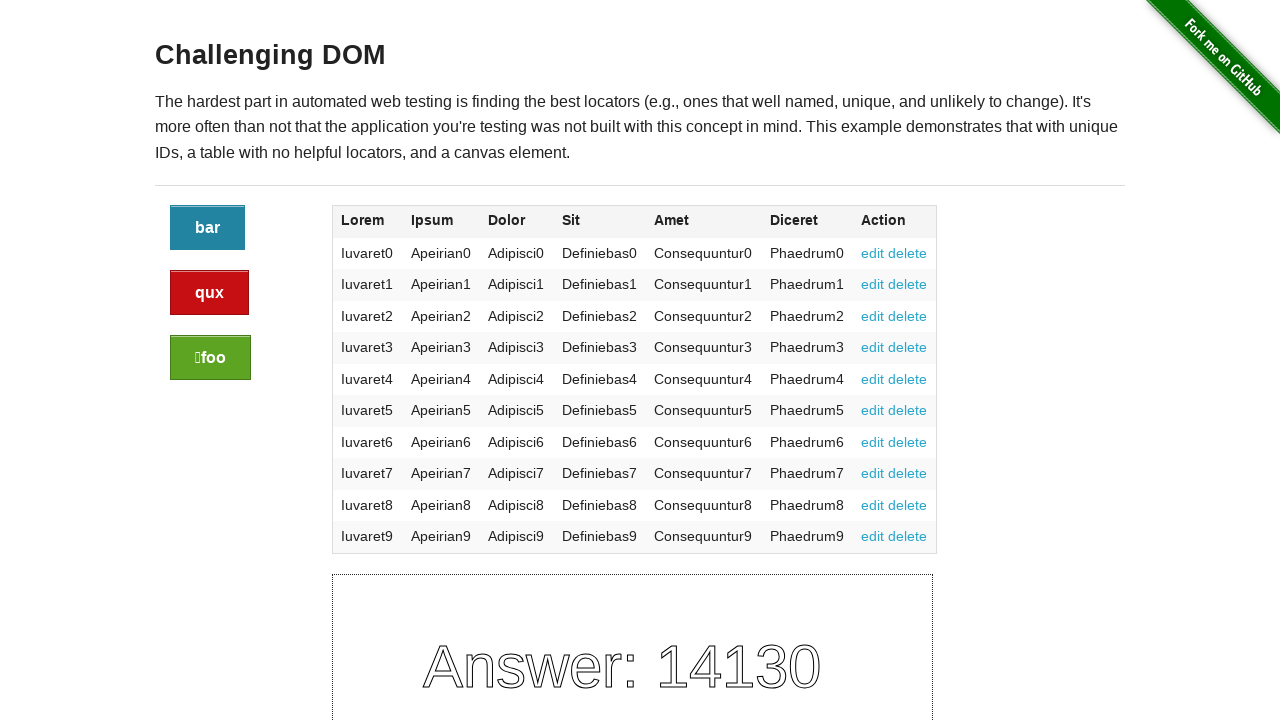

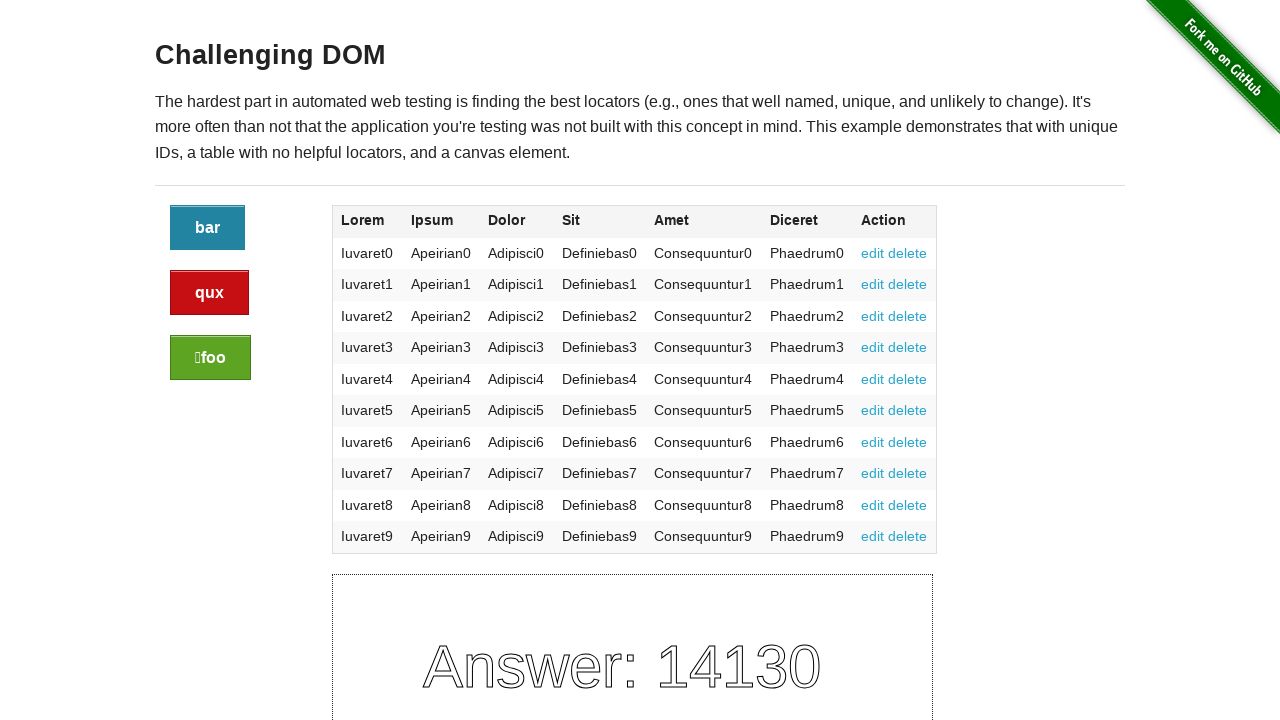